Fills the registration form with valid user data including first name, last name, and email

Starting URL: https://demoqa.com/automation-practice-form

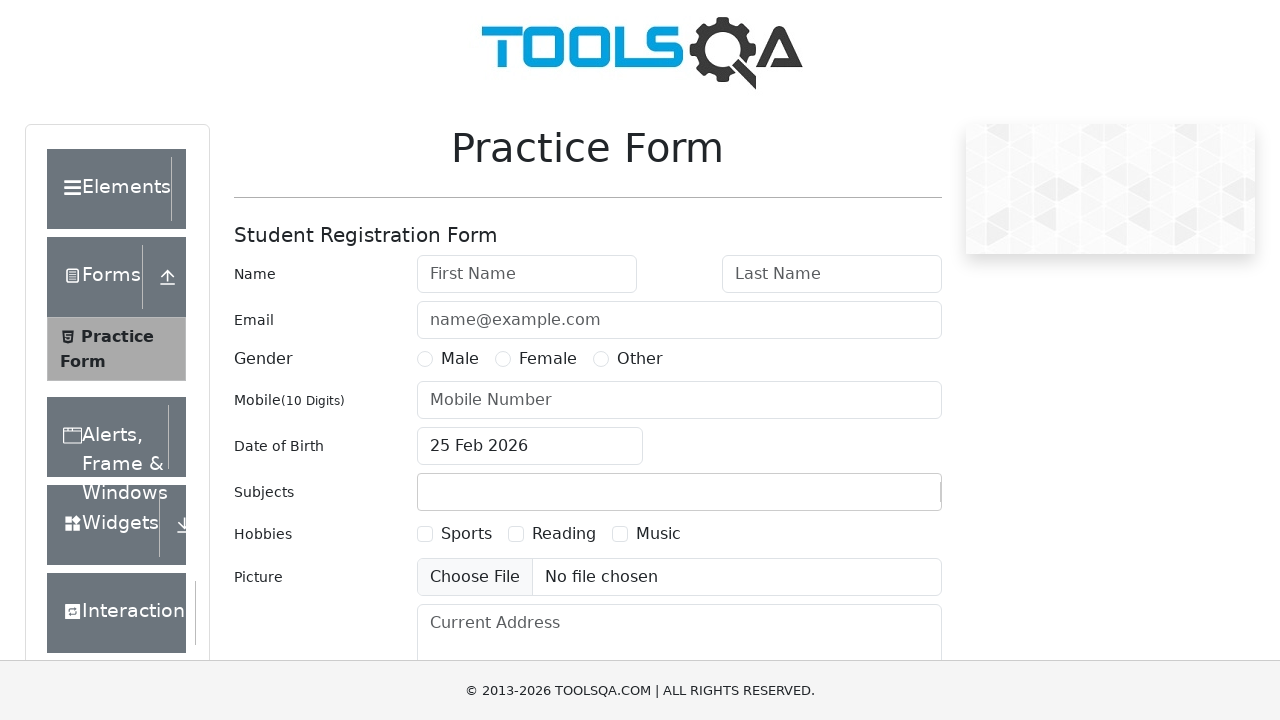

Filled first name field with 'Alex' on #firstName
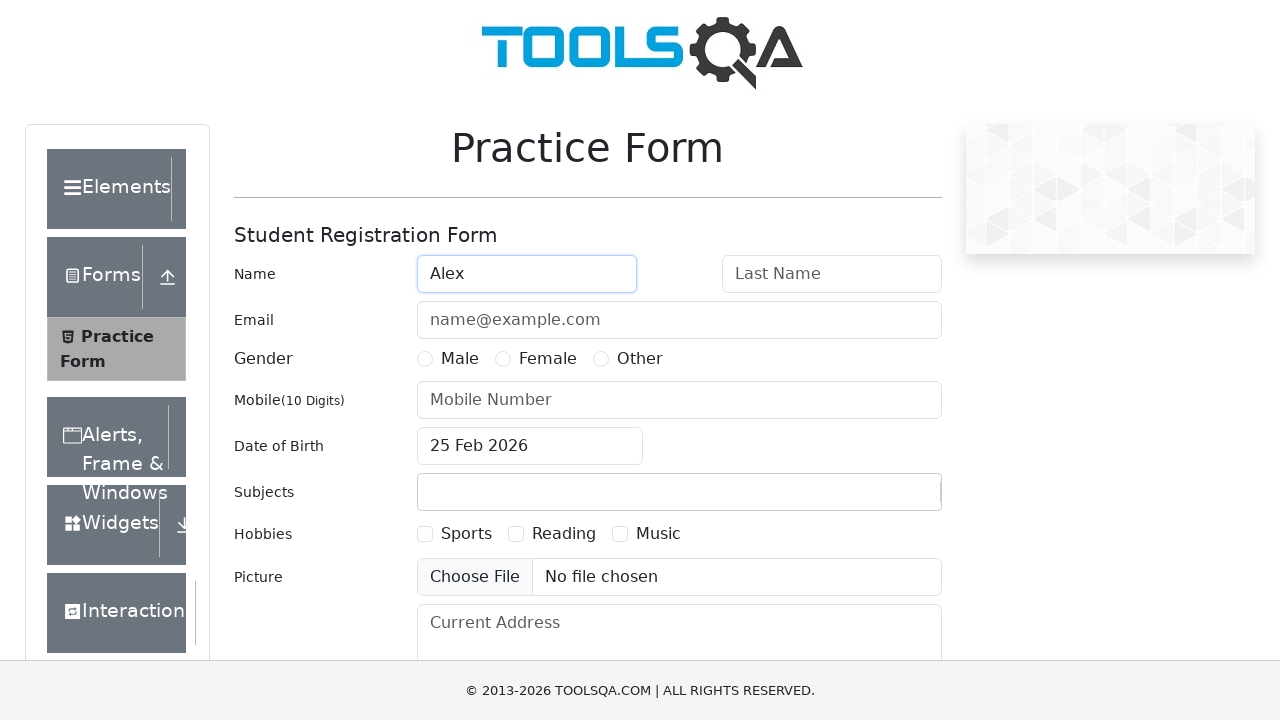

Filled last name field with 'Smith' on #lastName
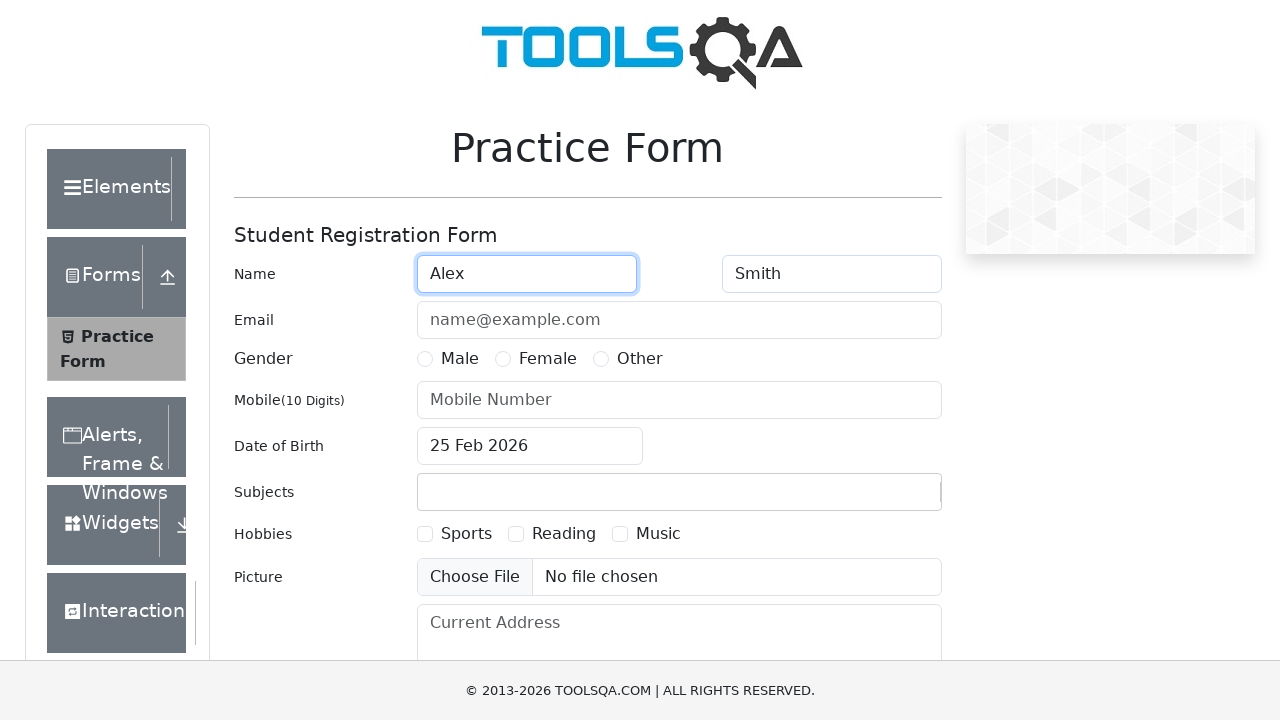

Filled email field with 'AlexSmith@gmail.com' on #userEmail
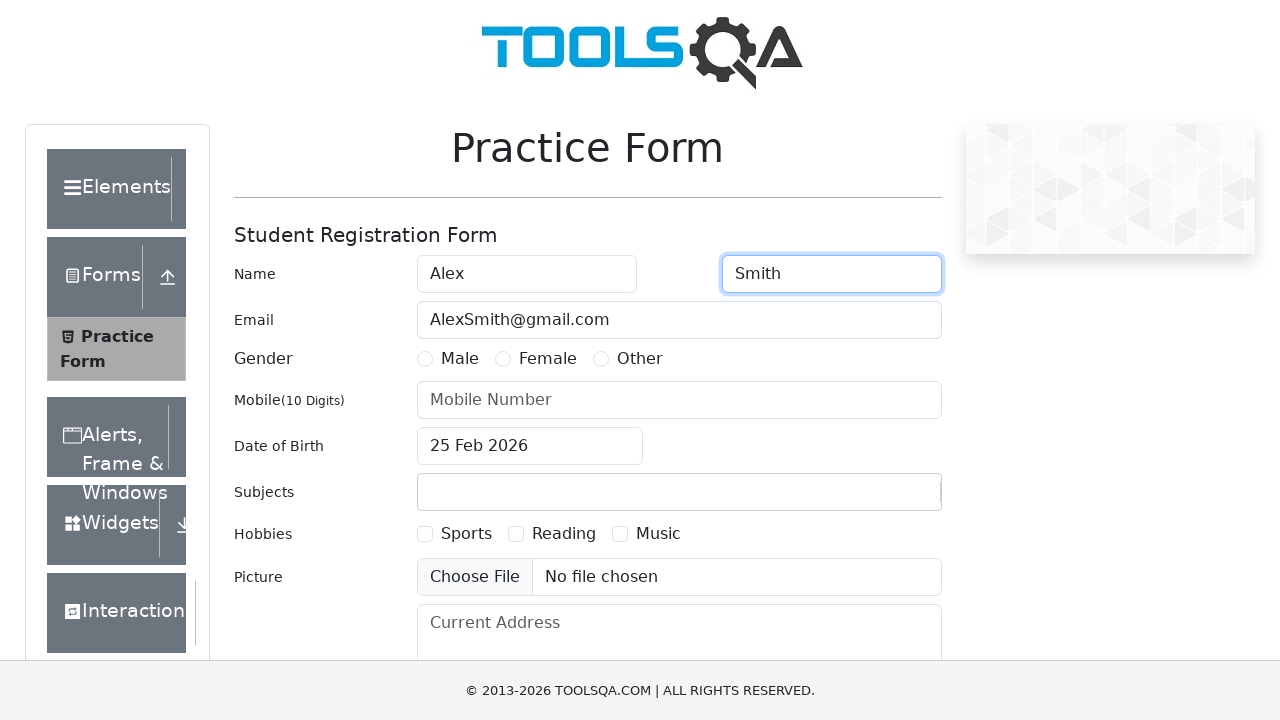

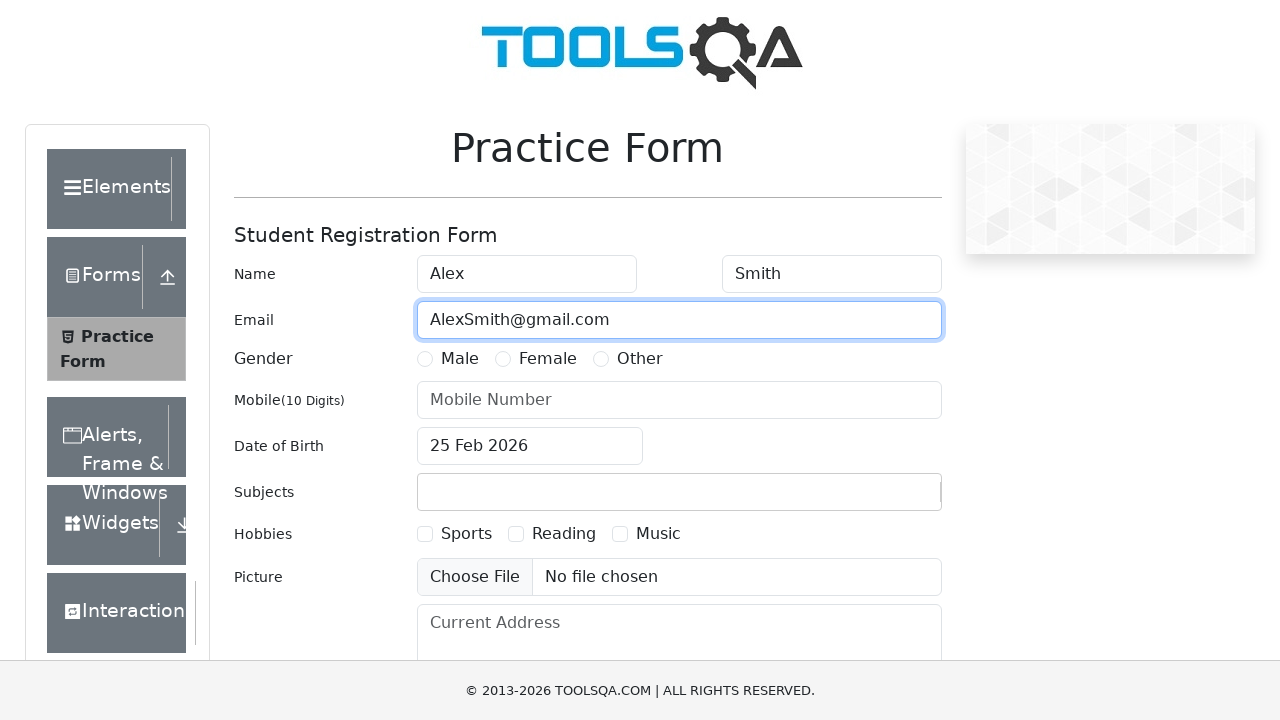